Tests selecting the "Impressive" radio button and verifies the selection is displayed

Starting URL: https://demoqa.com

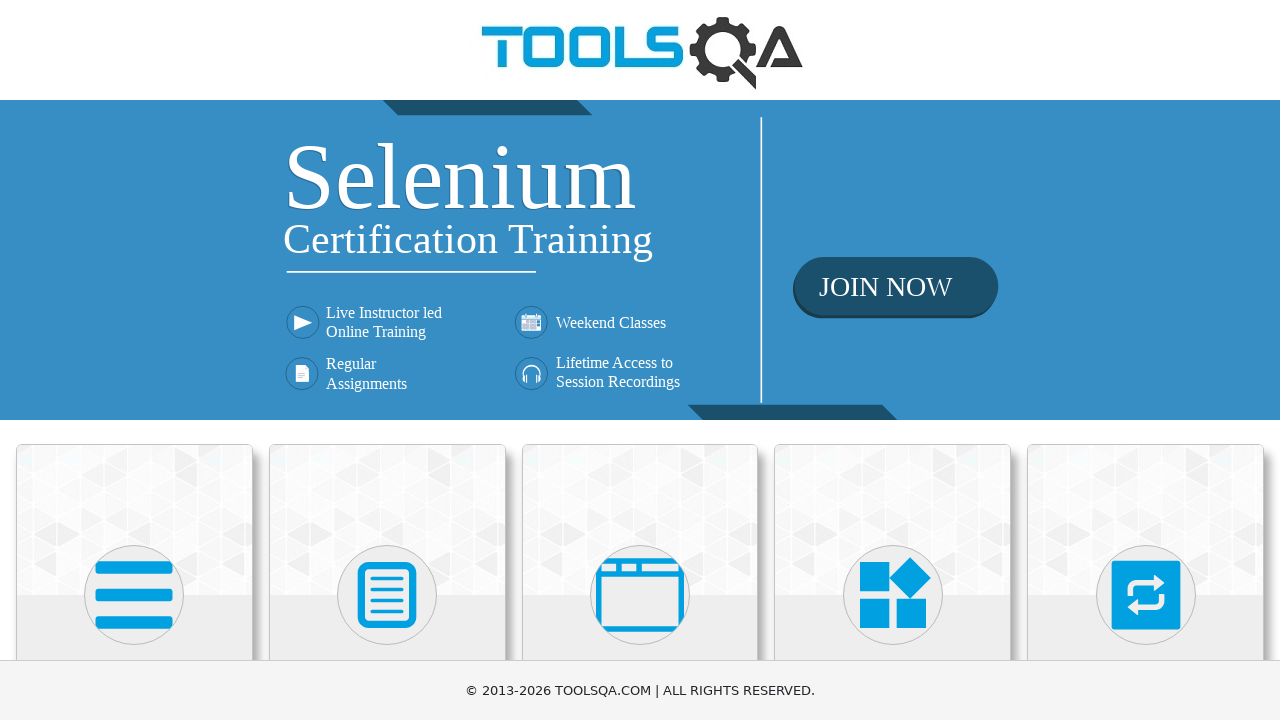

Clicked on Elements card at (134, 520) on xpath=//div[1][@class='card mt-4 top-card']
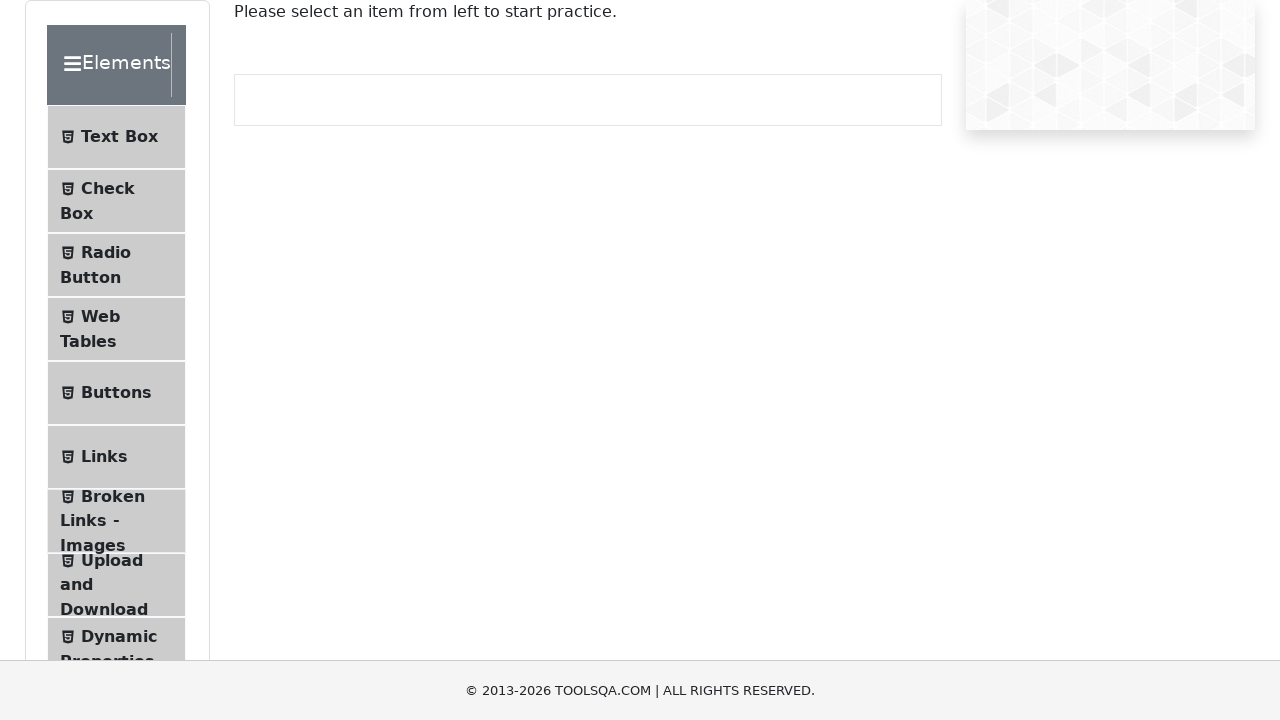

Clicked on Radio Button menu item at (116, 265) on #item-2
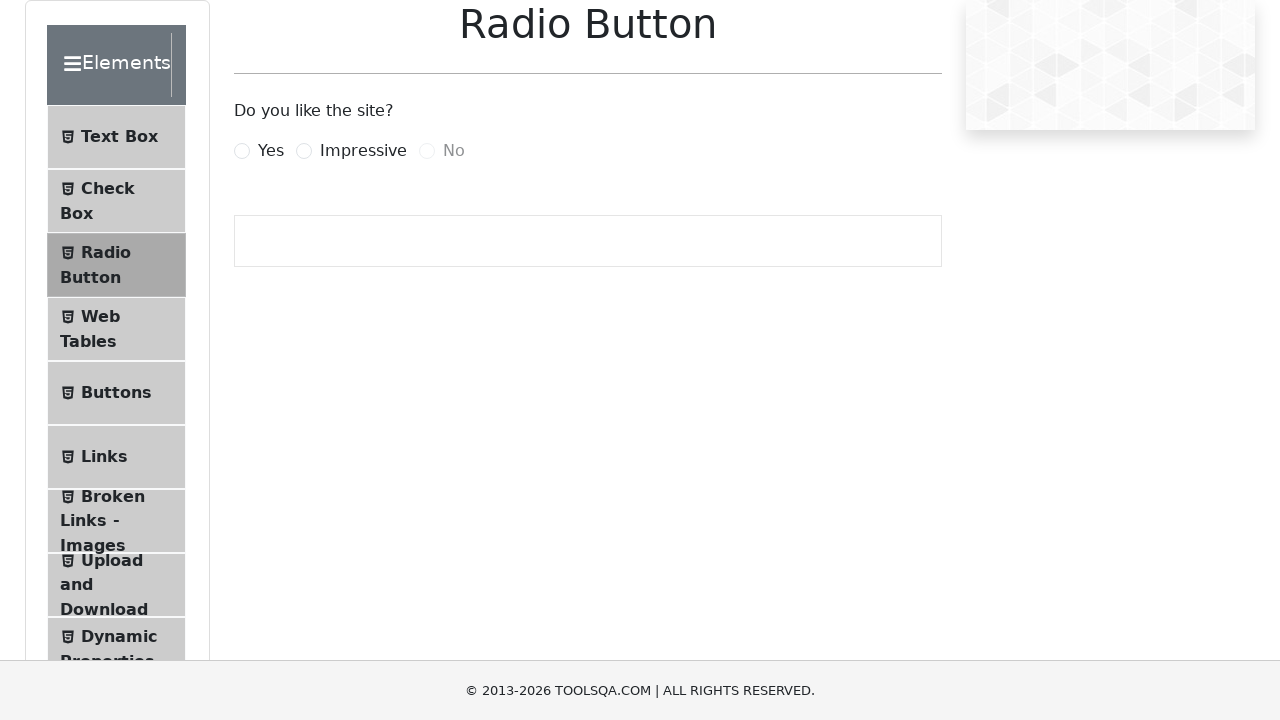

Clicked Impressive radio button at (363, 151) on label[for='impressiveRadio']
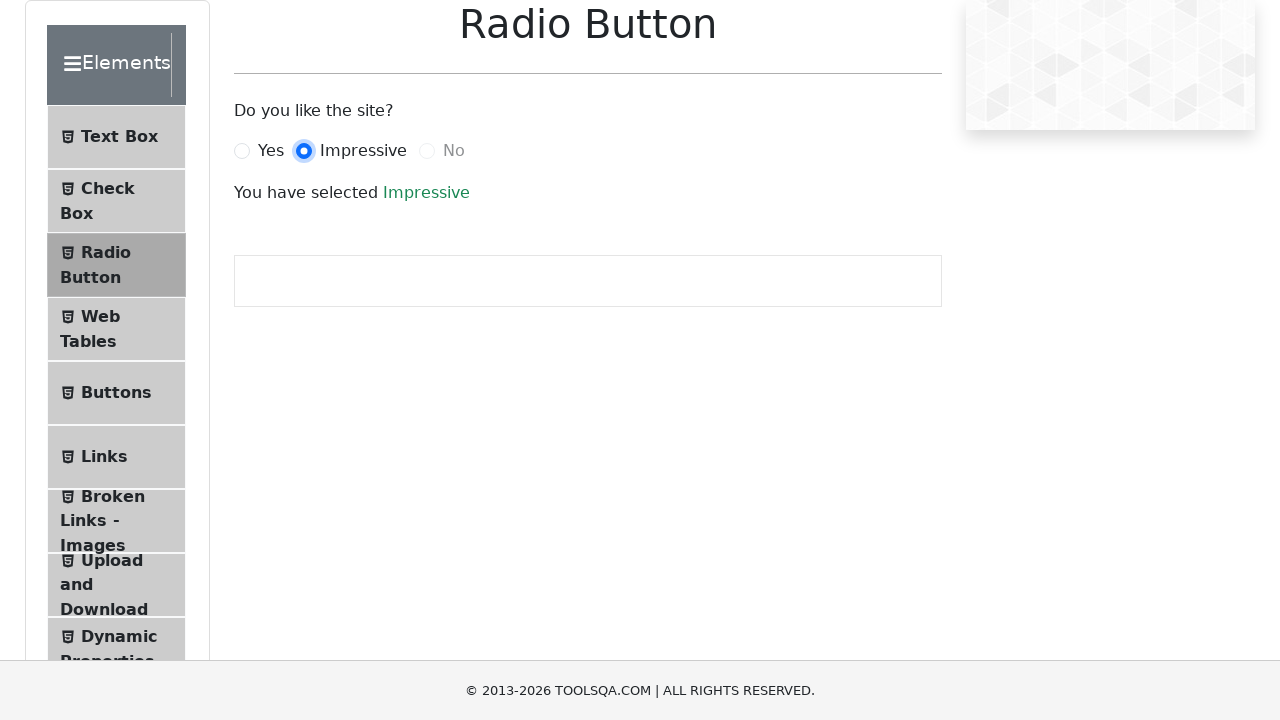

Located selection text element
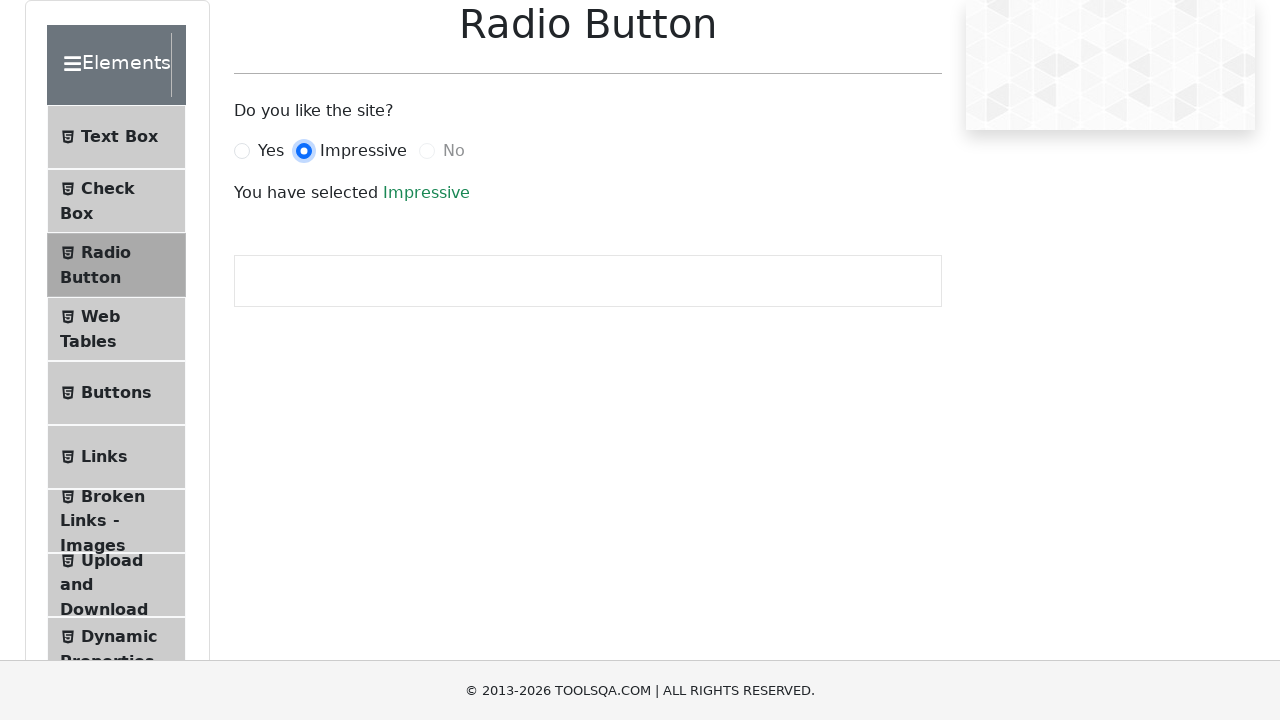

Verified that 'Impressive' radio button is selected
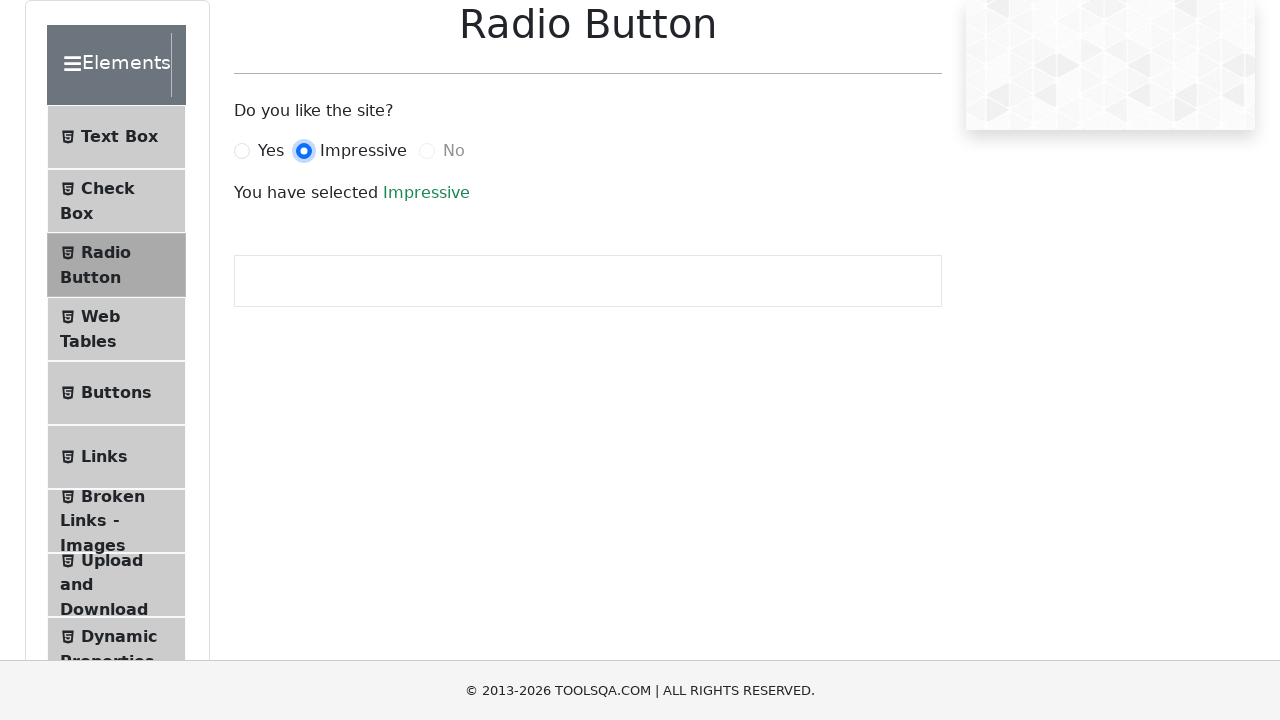

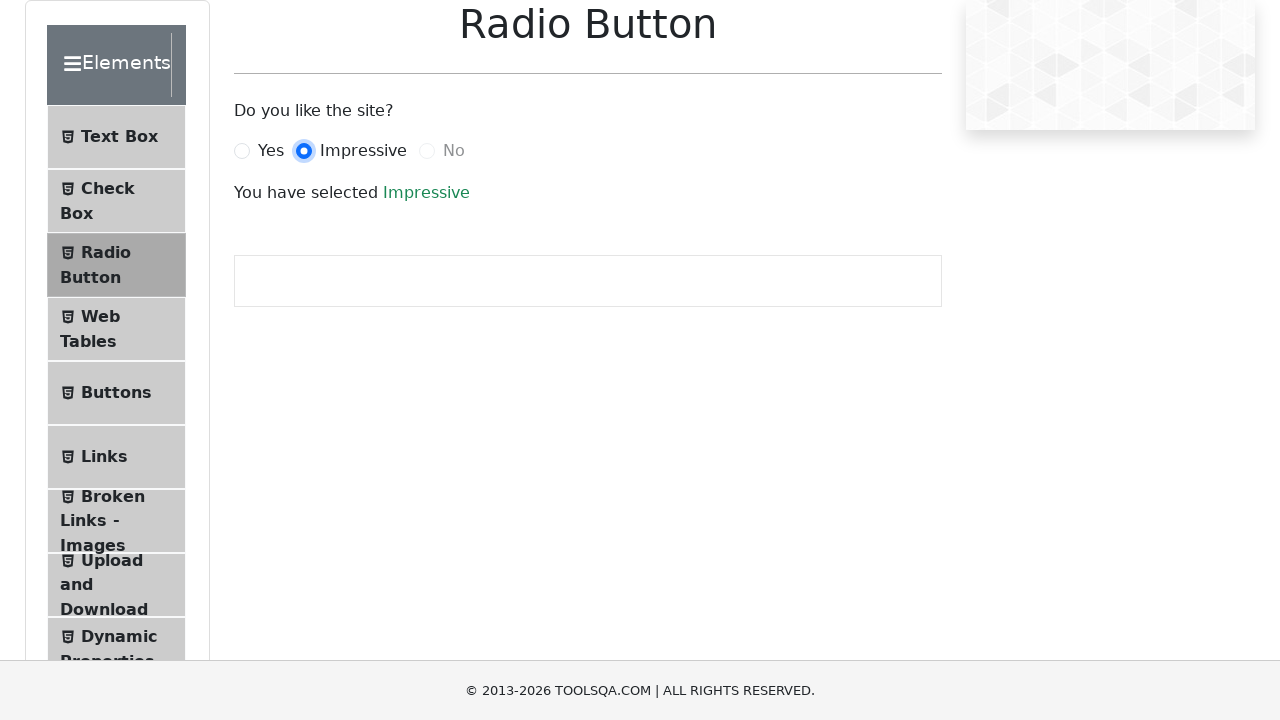